Tests the date picker widget by clicking on the date input field and selecting tomorrow's date, with special handling for when today is Saturday (where tomorrow appears in a different row in the calendar).

Starting URL: https://demoqa.com/date-picker

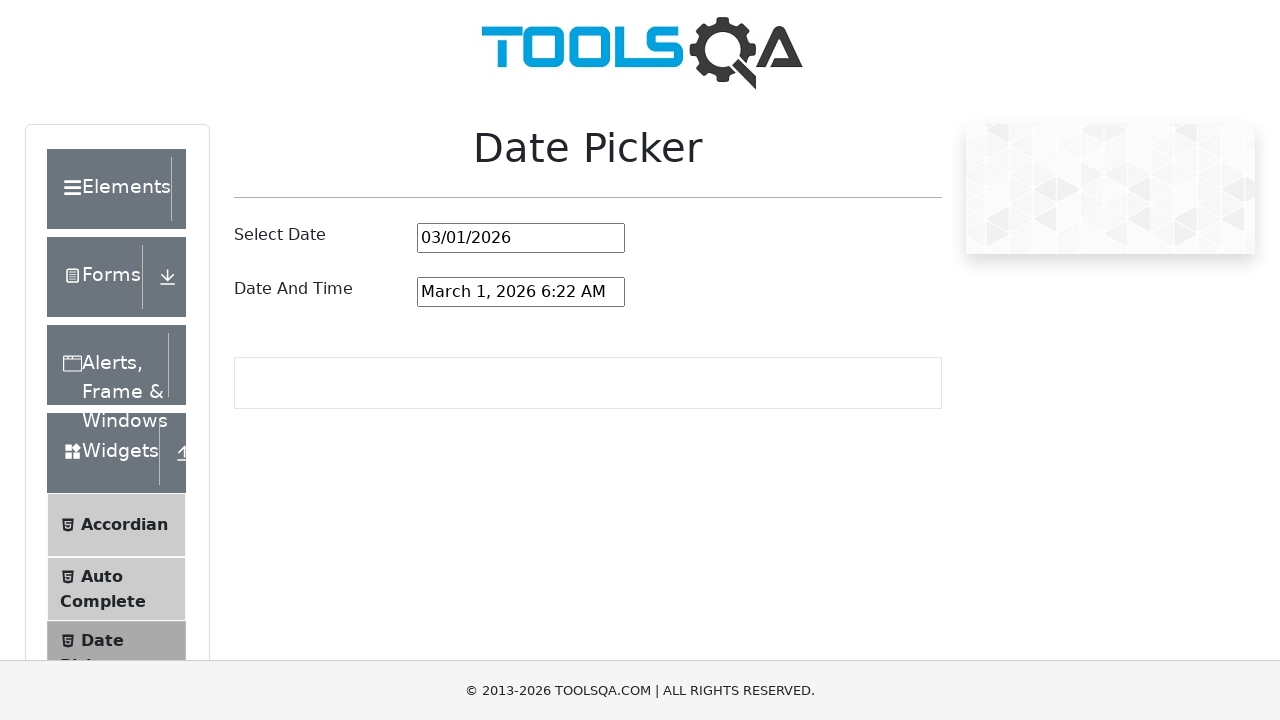

Clicked on date picker input to open calendar at (521, 238) on #datePickerMonthYearInput
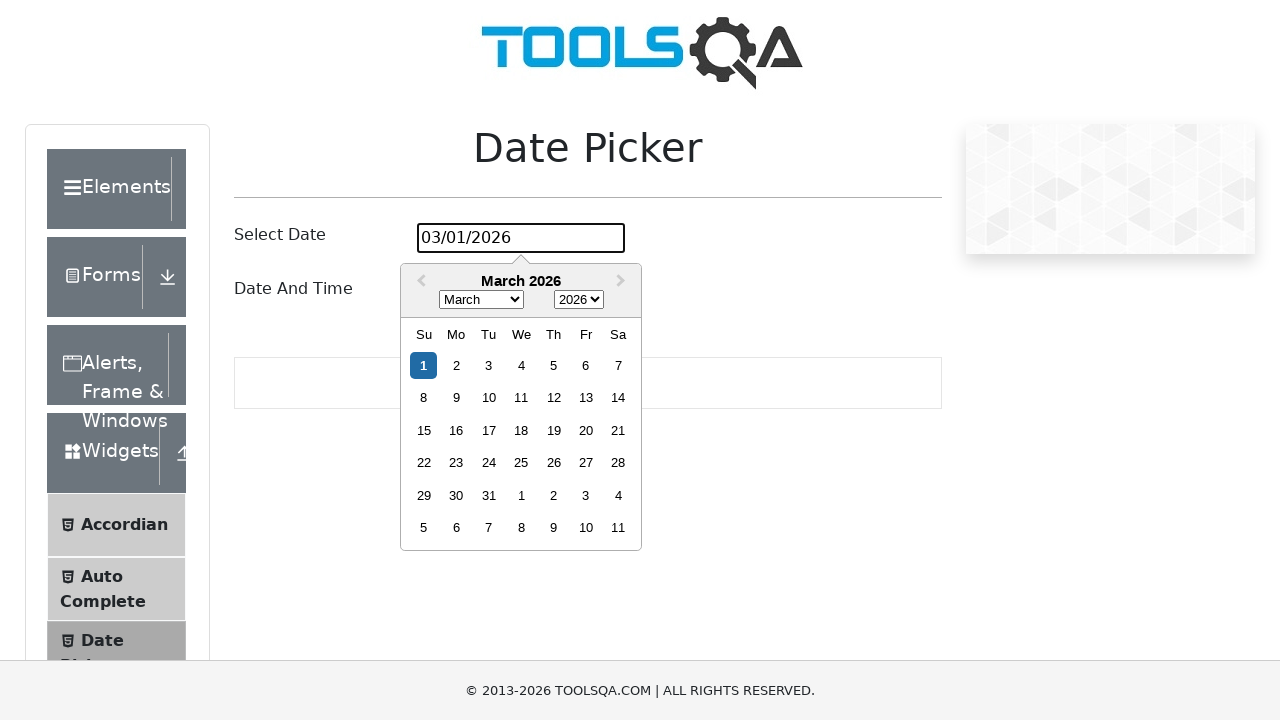

Calculated tomorrow's date
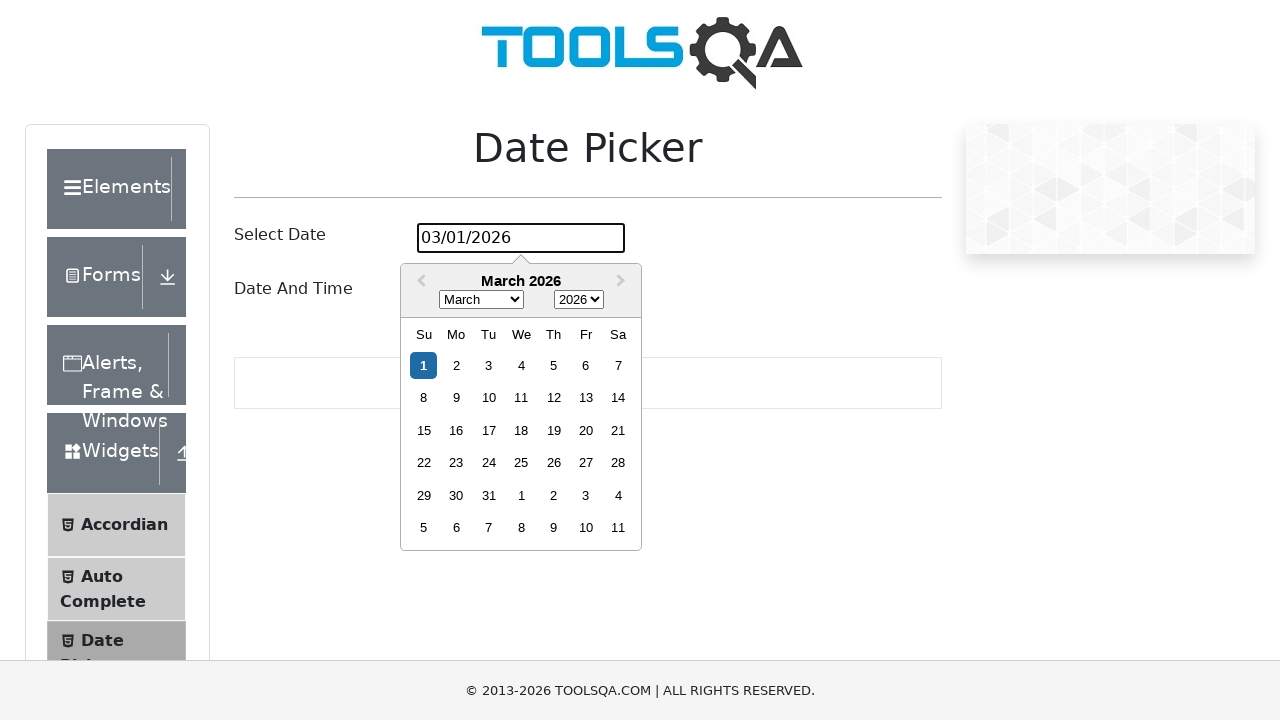

Formatted tomorrow's date as 03/02/2026
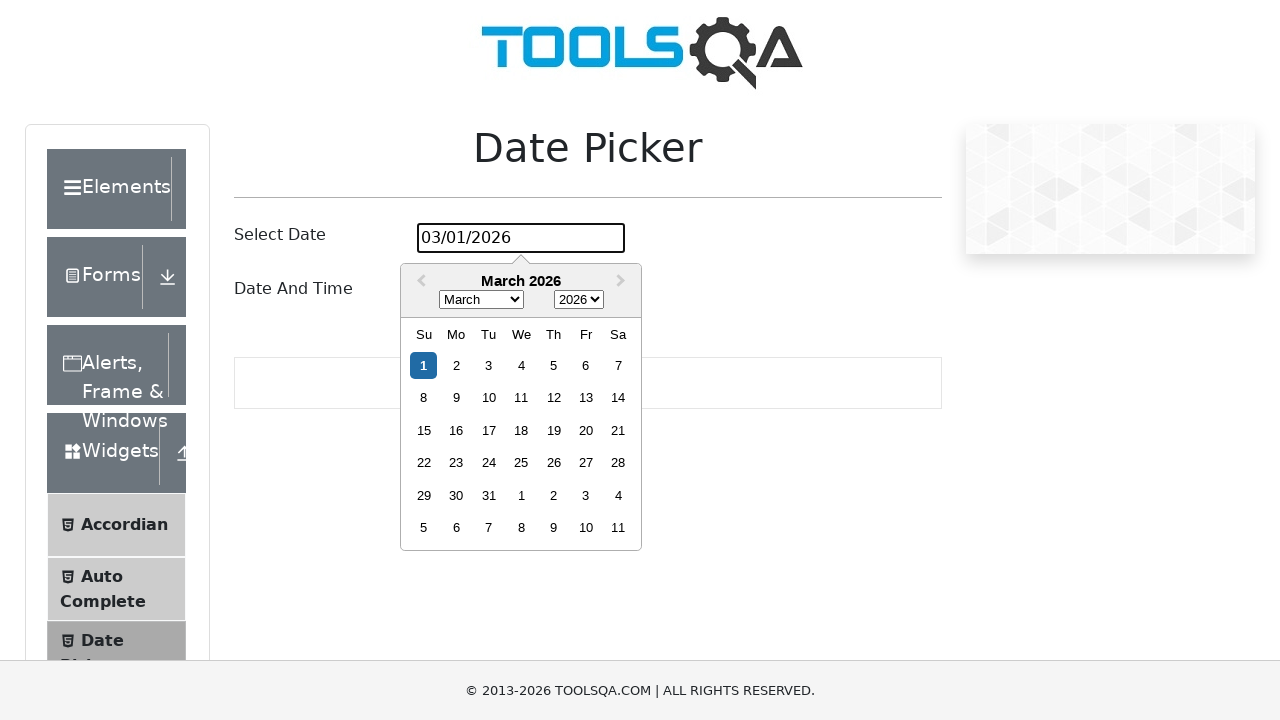

Determined today is SUNDAY
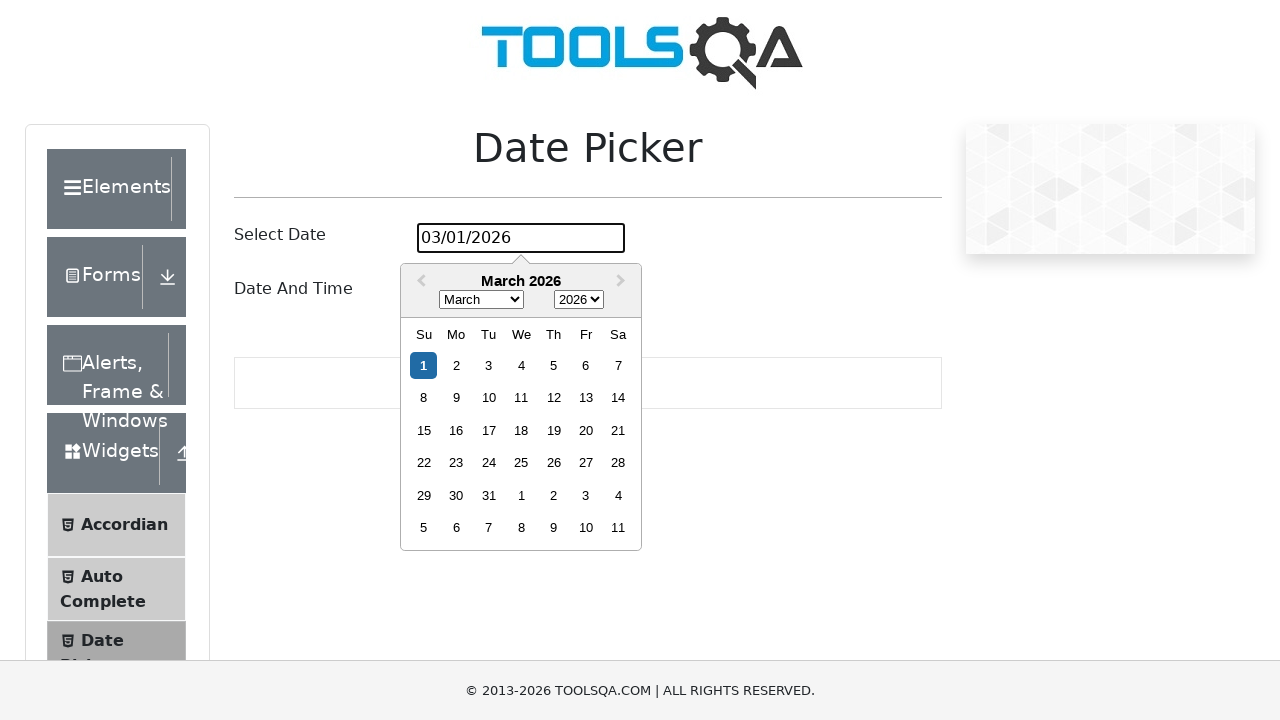

Selected tomorrow's date from calendar at (456, 365) on xpath=//div[contains(@class, 'today')]/following-sibling::div[1]
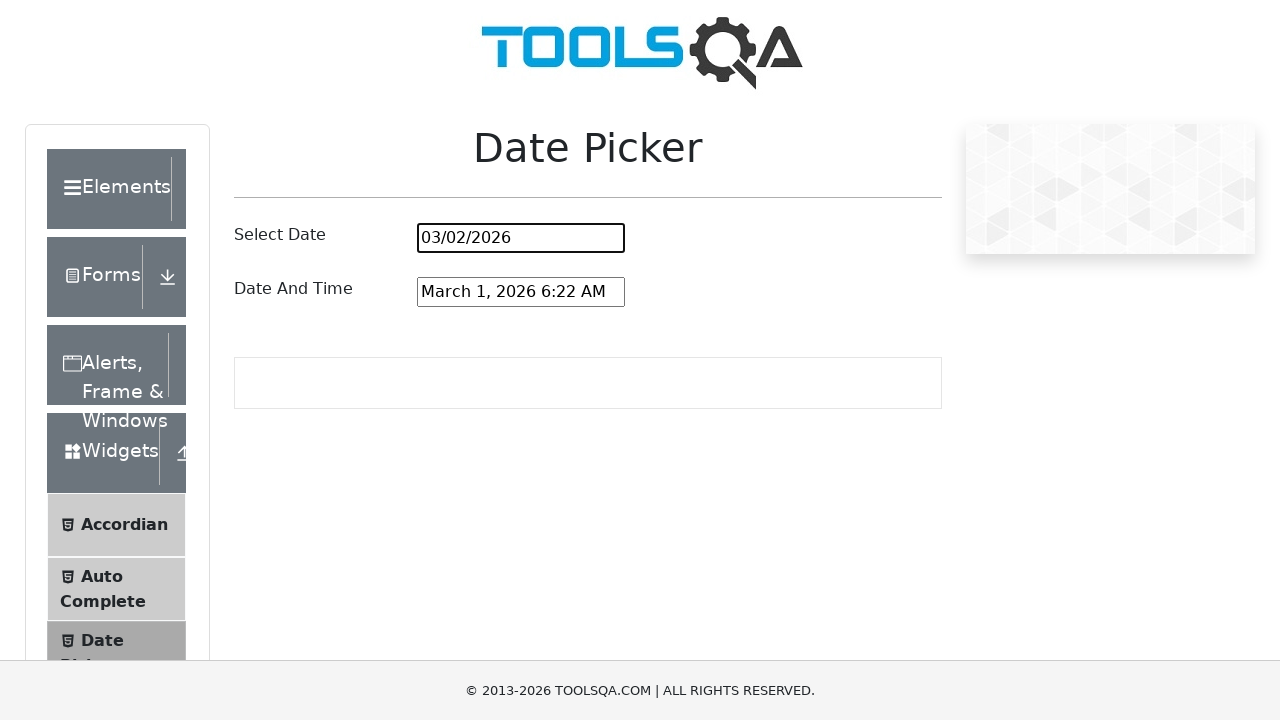

Verified date picker shows tomorrow's date: 03/02/2026
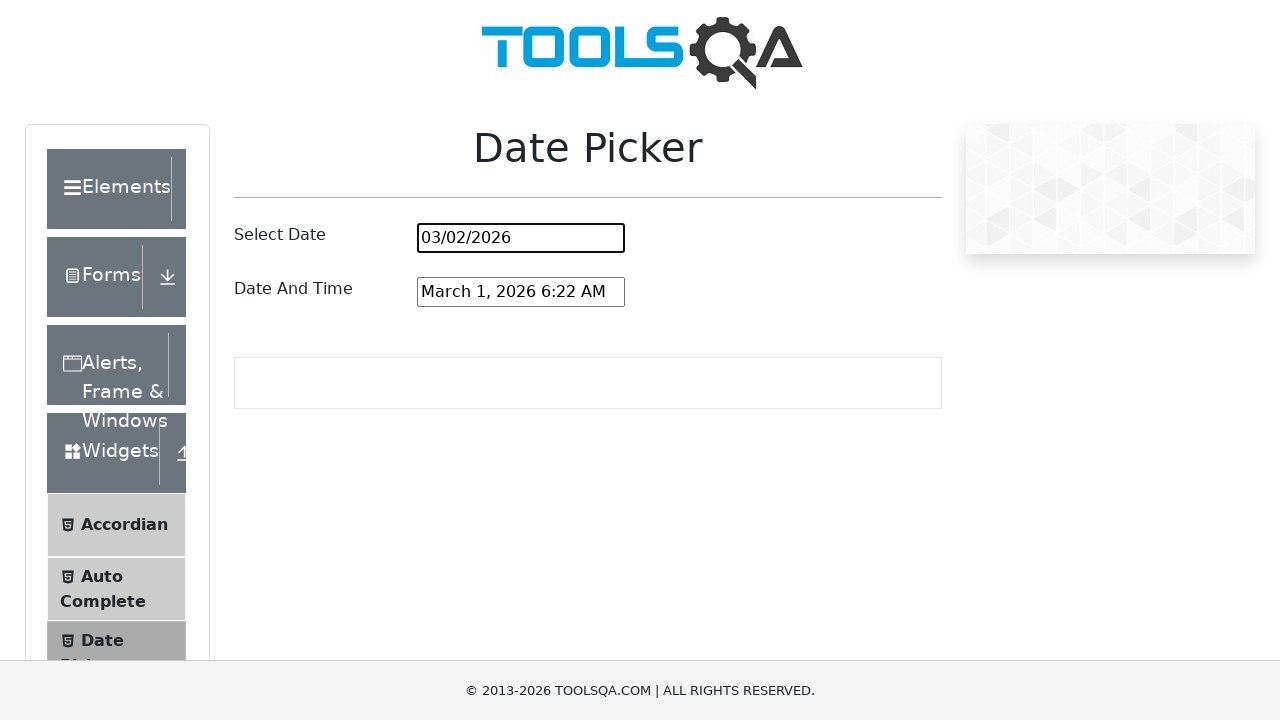

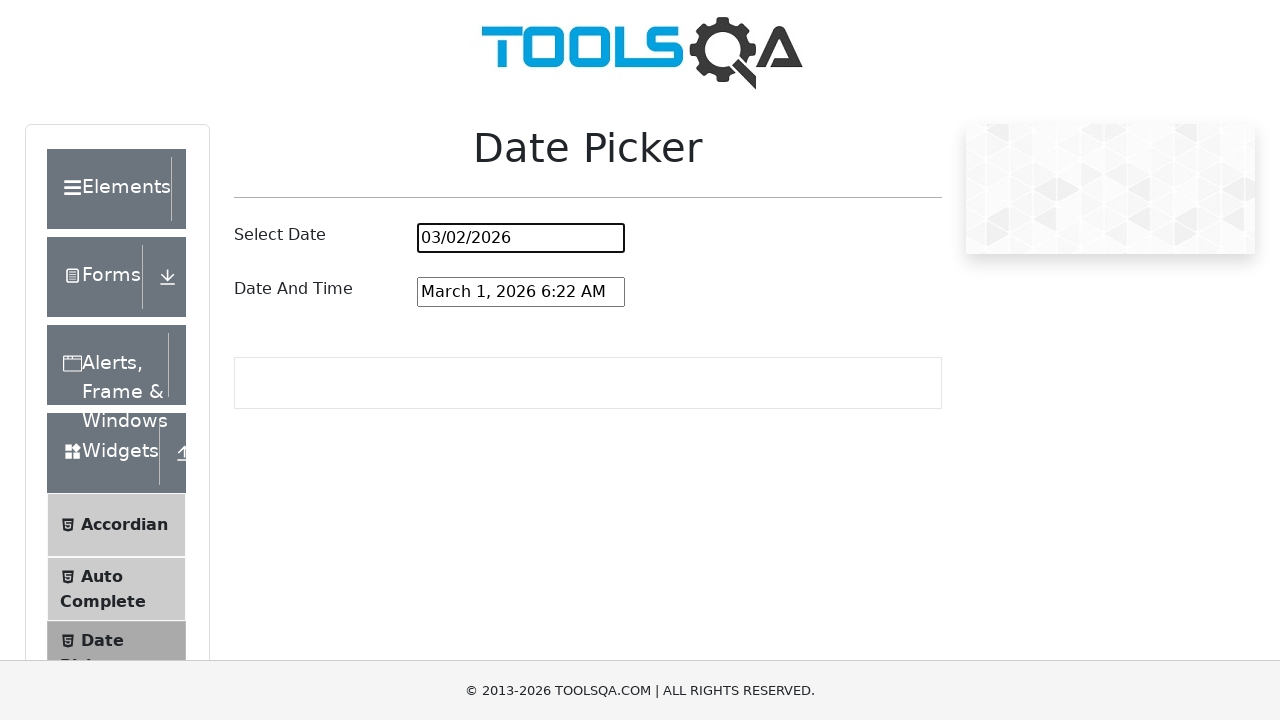